Tests drag and drop functionality within an iframe by dragging an element to a trash target

Starting URL: https://www.globalsqa.com/demo-site/draganddrop/

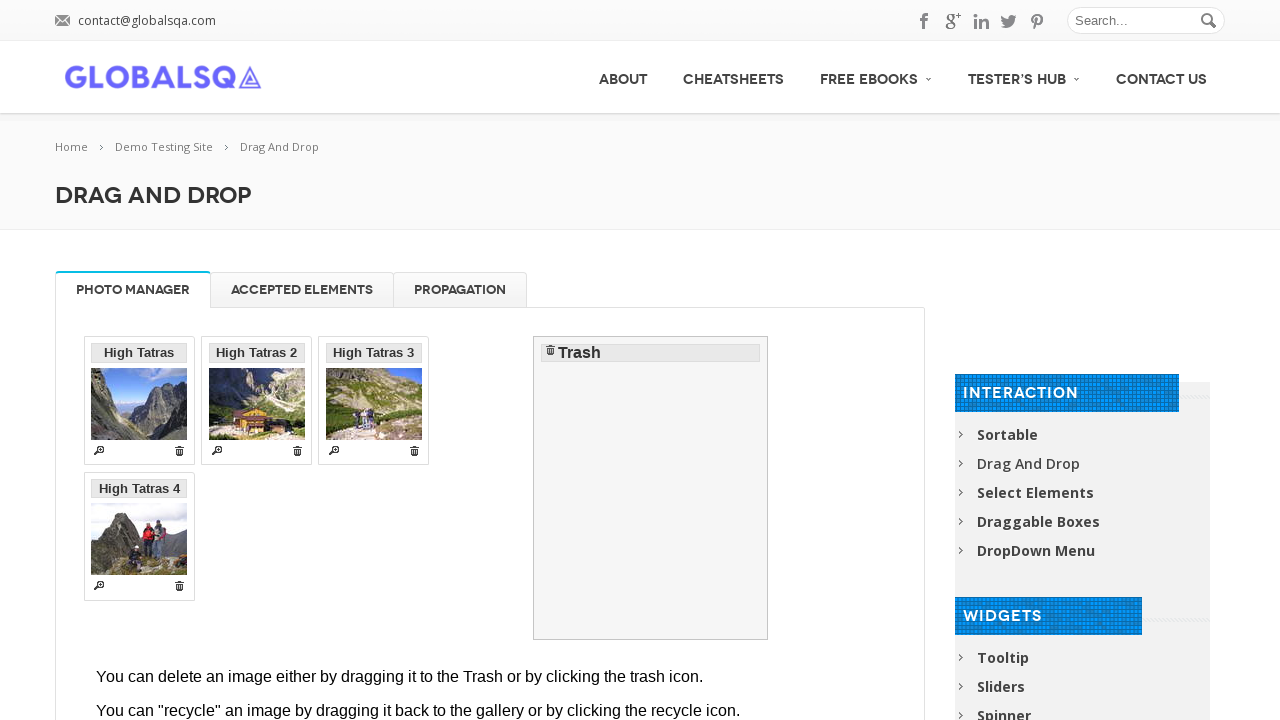

Located and switched to the demo frame
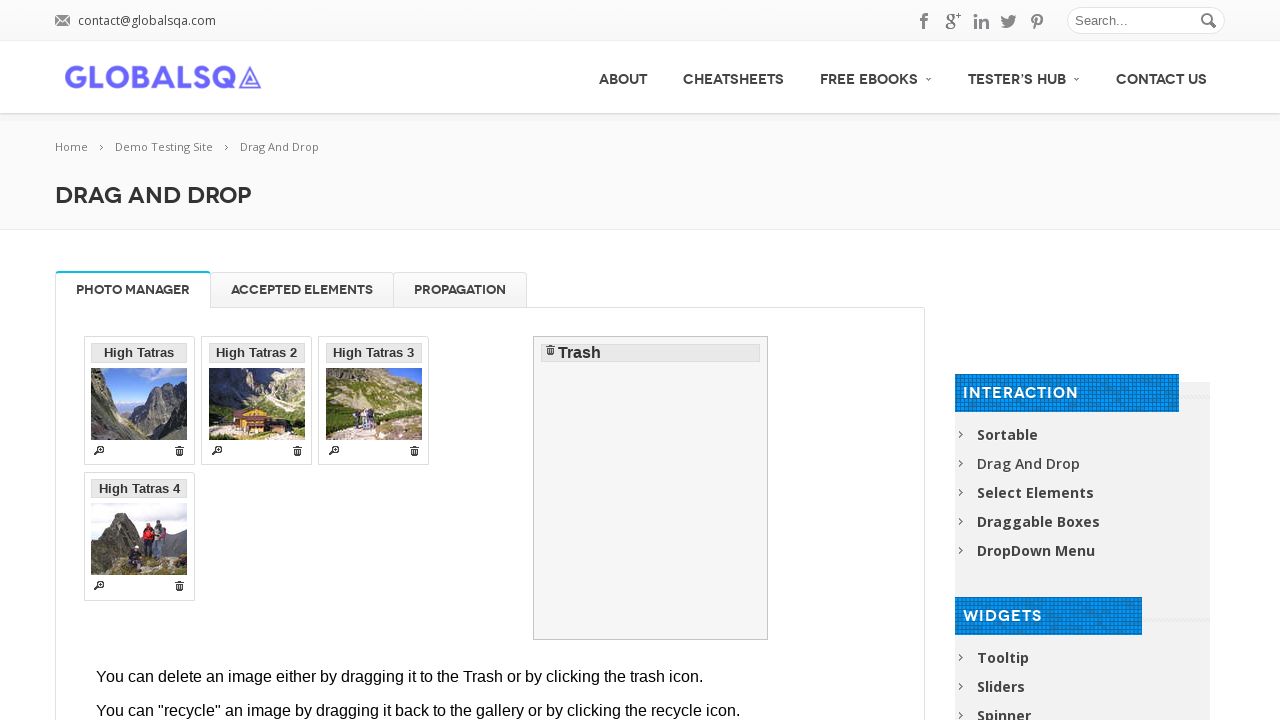

Dragged element to trash target at (651, 488)
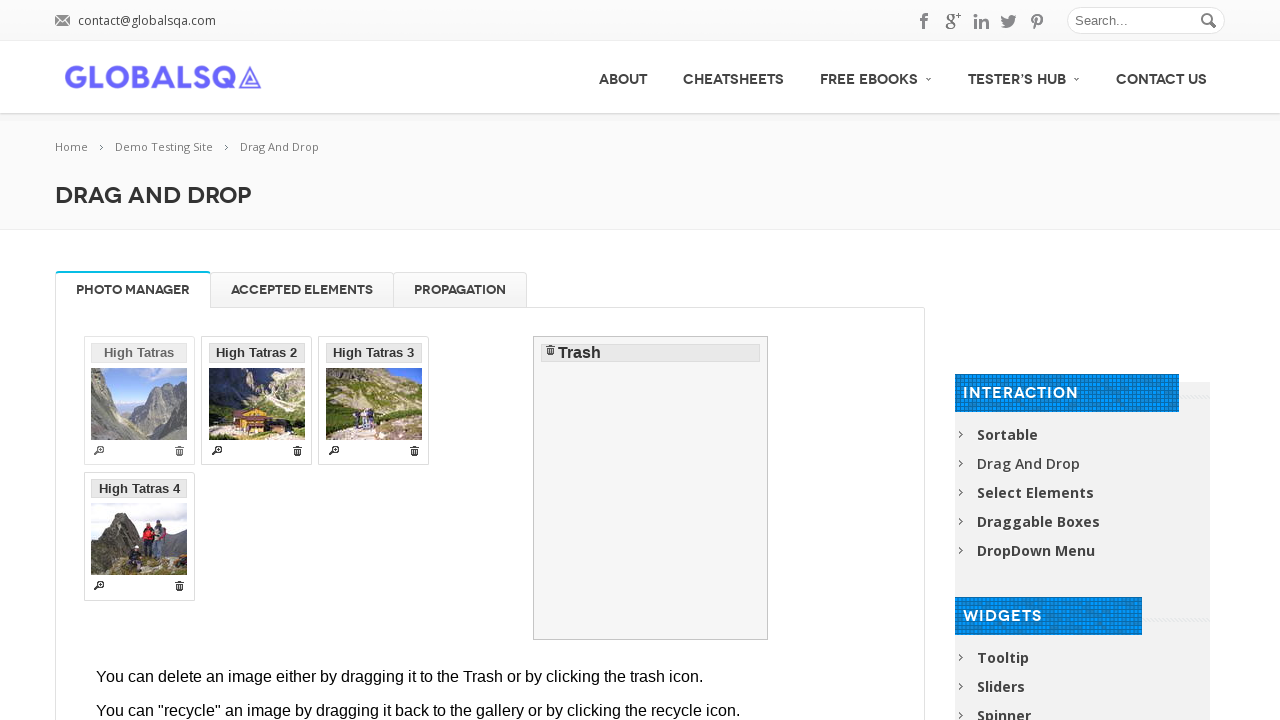

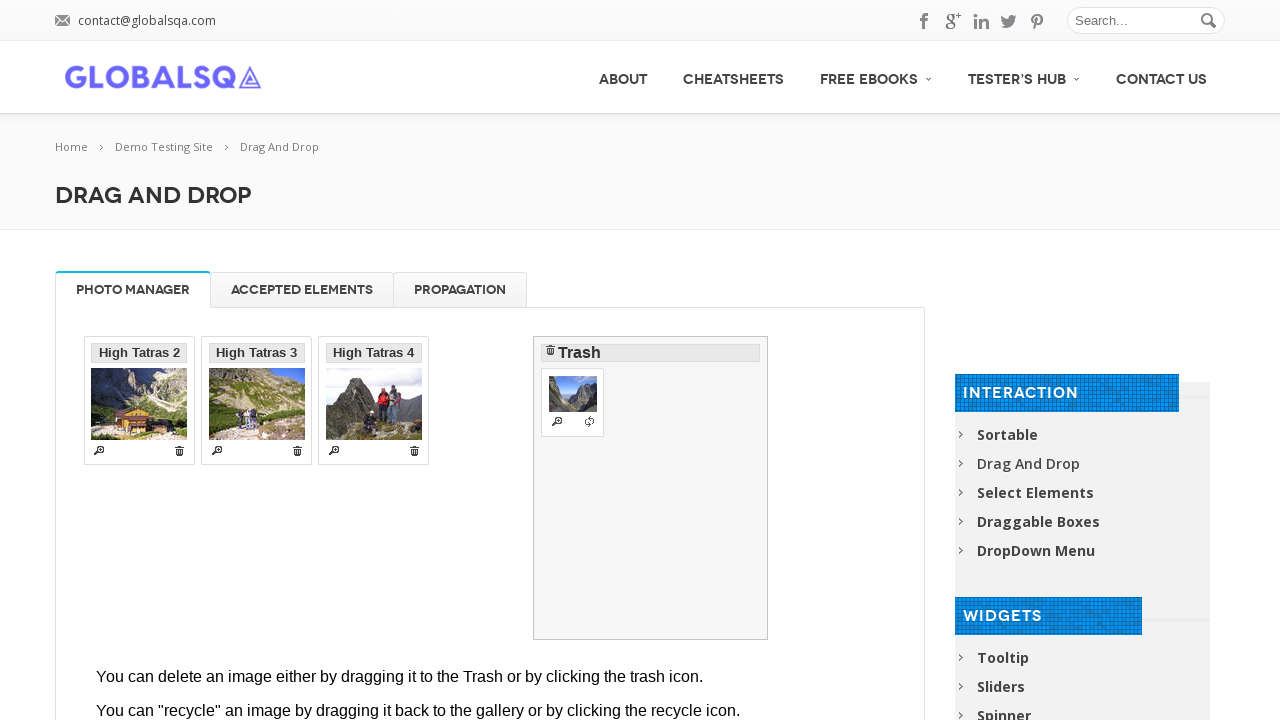